Tests calendar date picker handling by clicking on the date picker field and selecting a specific date (12) from the calendar popup

Starting URL: https://seleniumpractise.blogspot.com/2016/08/how-to-handle-calendar-in-selenium.html

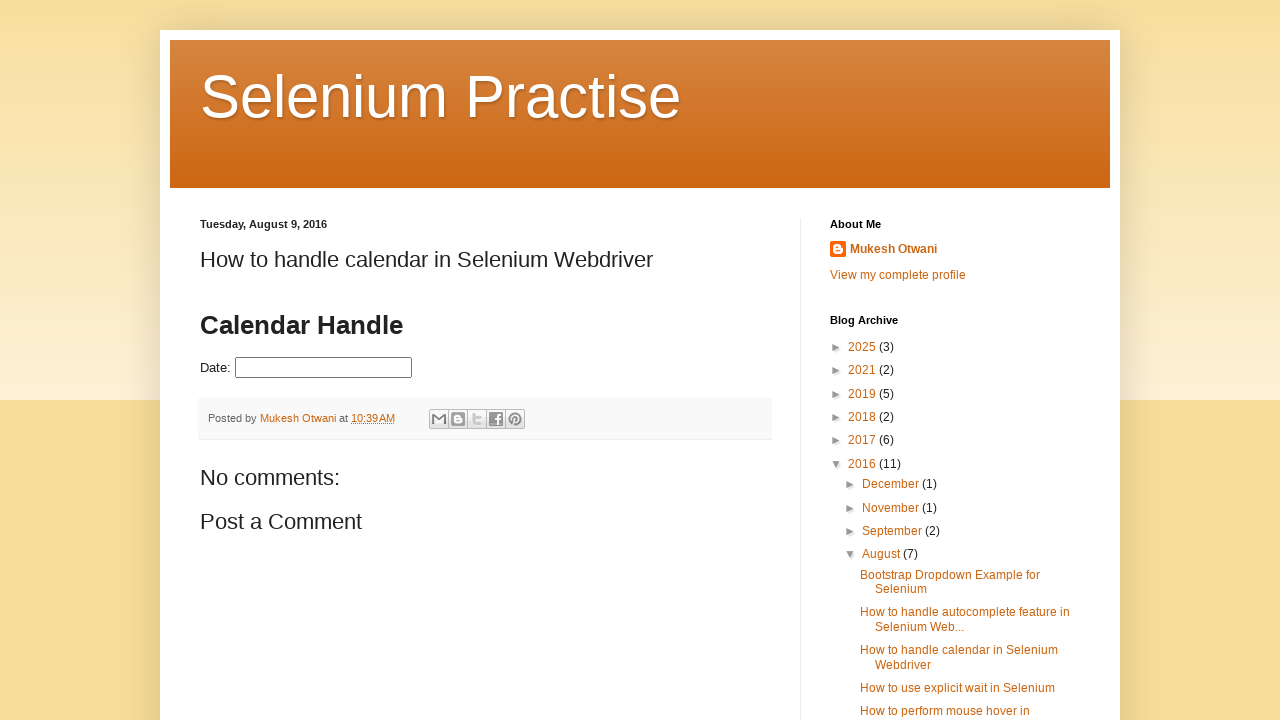

Navigated to calendar date picker test page
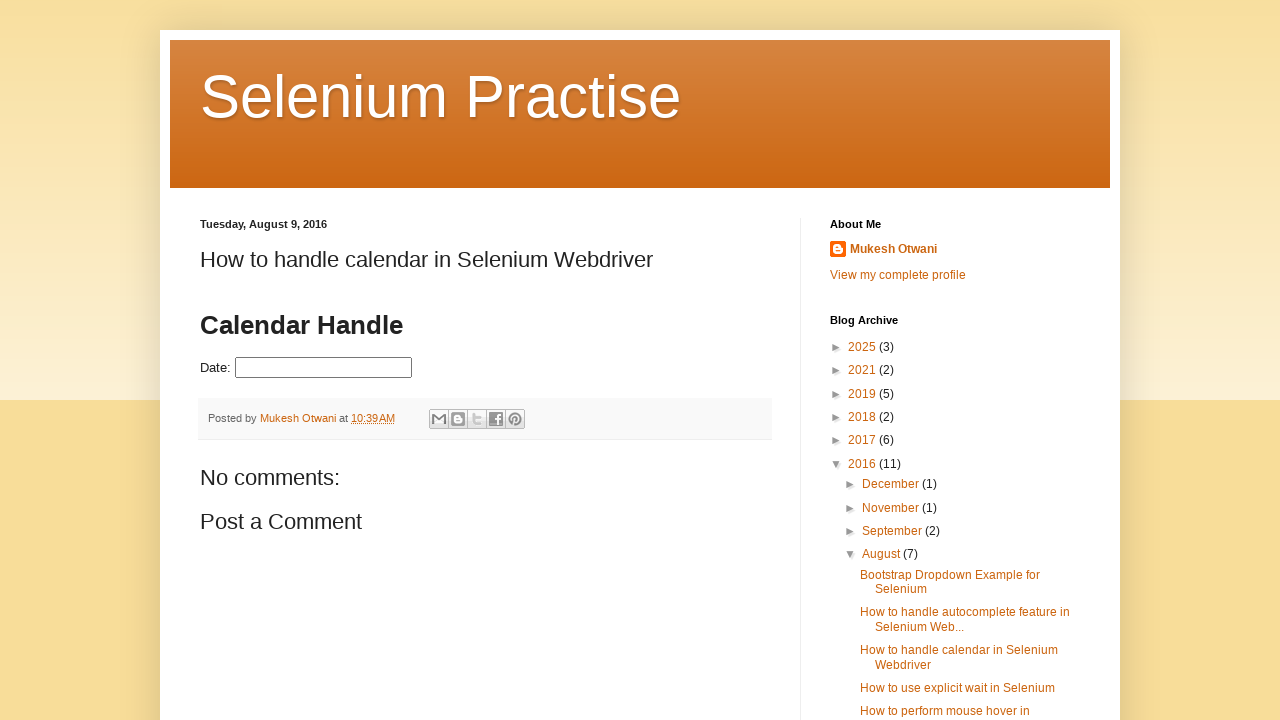

Clicked on date picker field to open calendar popup at (324, 368) on #datepicker
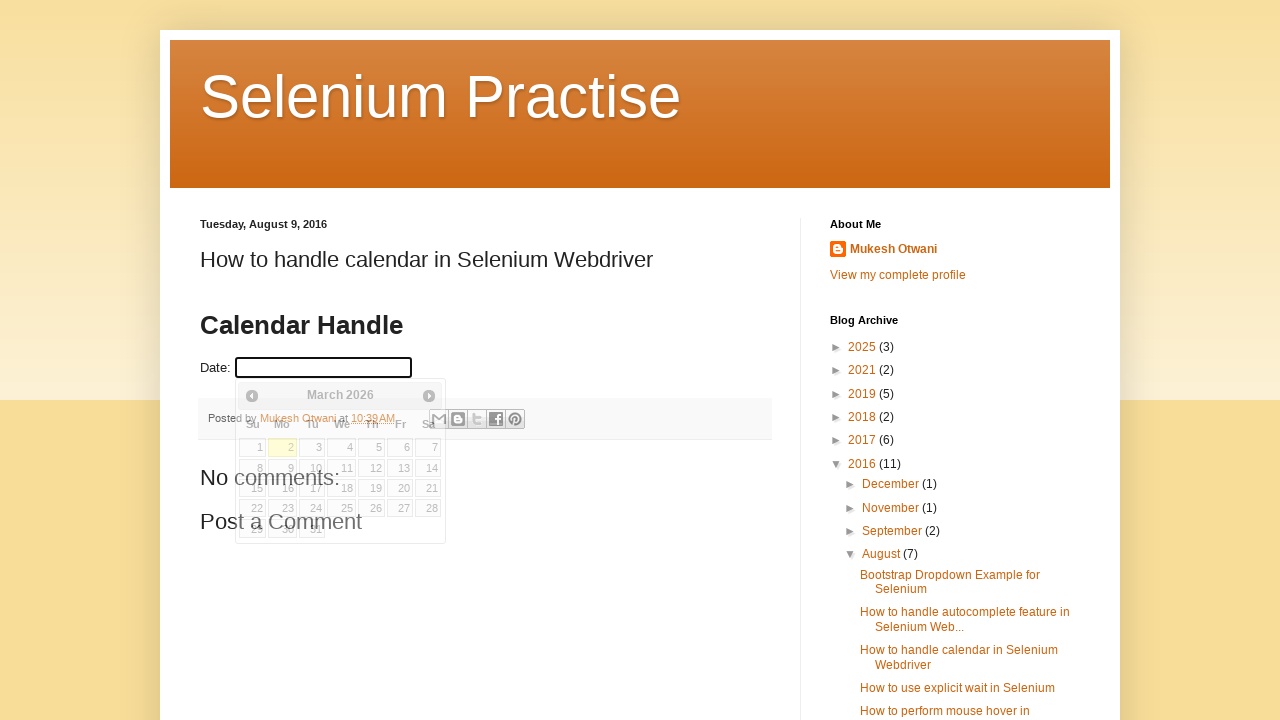

Calendar popup appeared and loaded
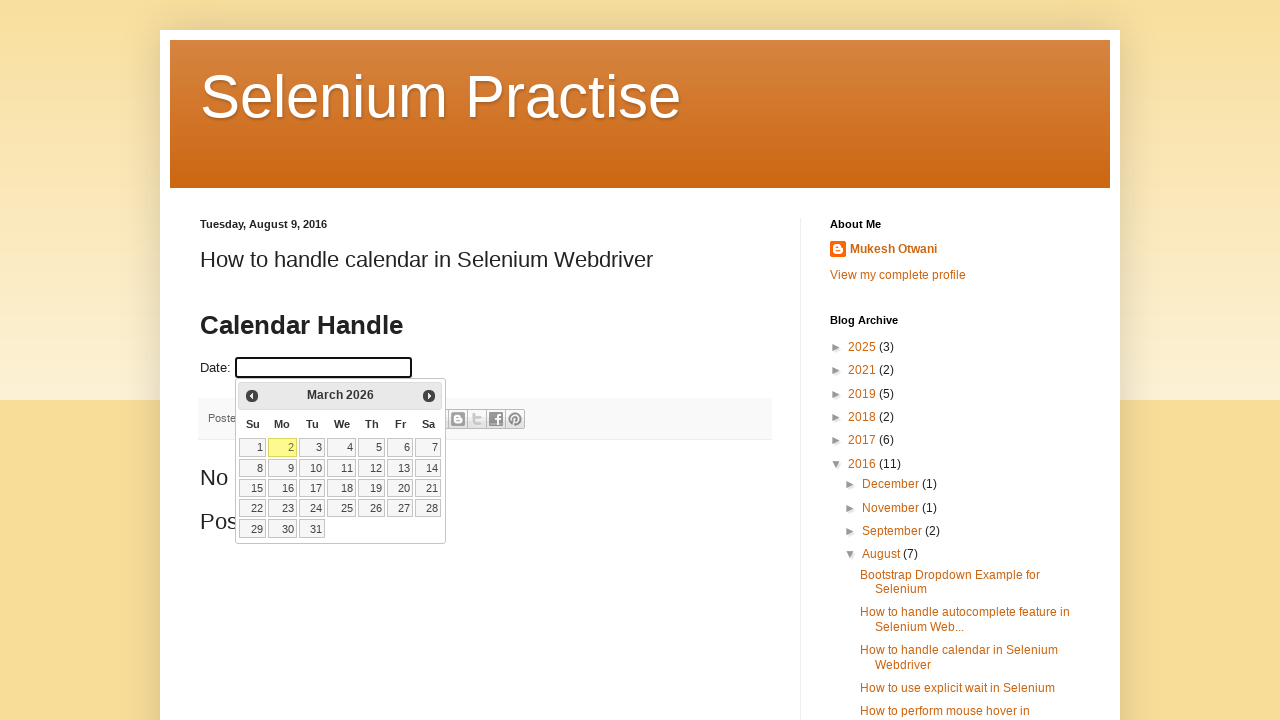

Located all date cells in calendar
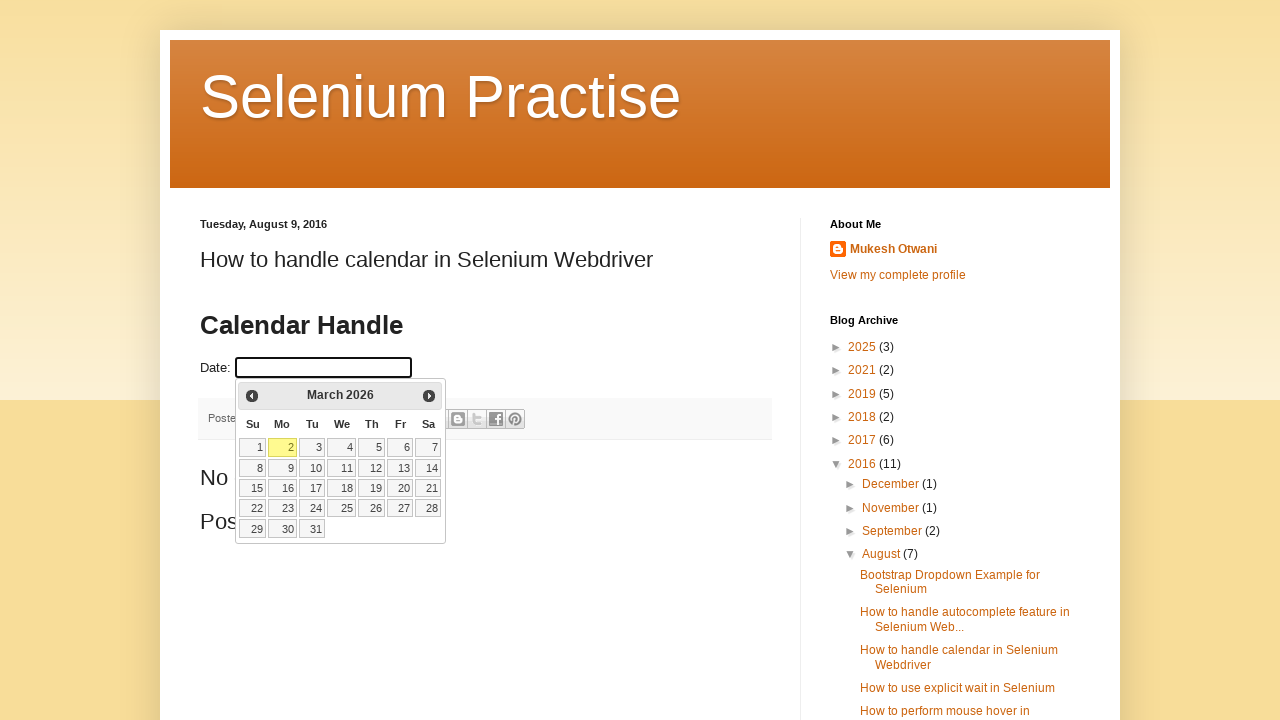

Found 35 date cells in calendar
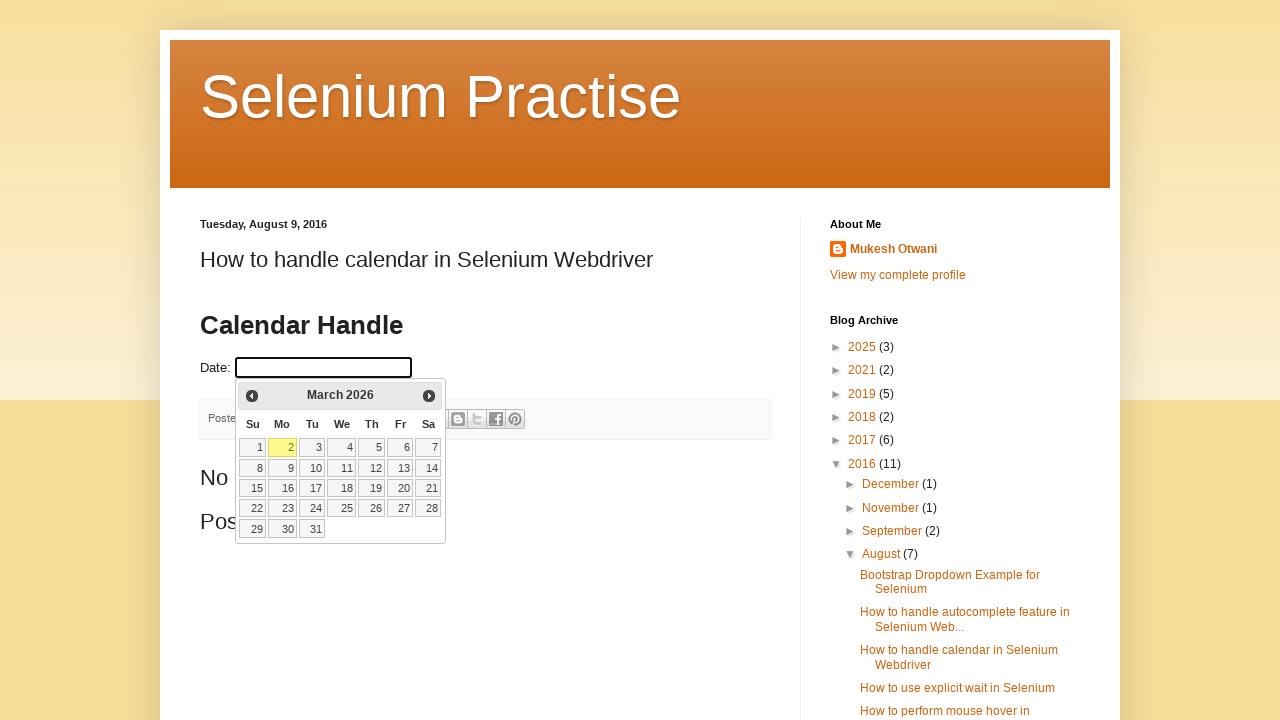

Selected date 12 from calendar at (372, 468) on xpath=//table[@class='ui-datepicker-calendar']//td >> nth=11
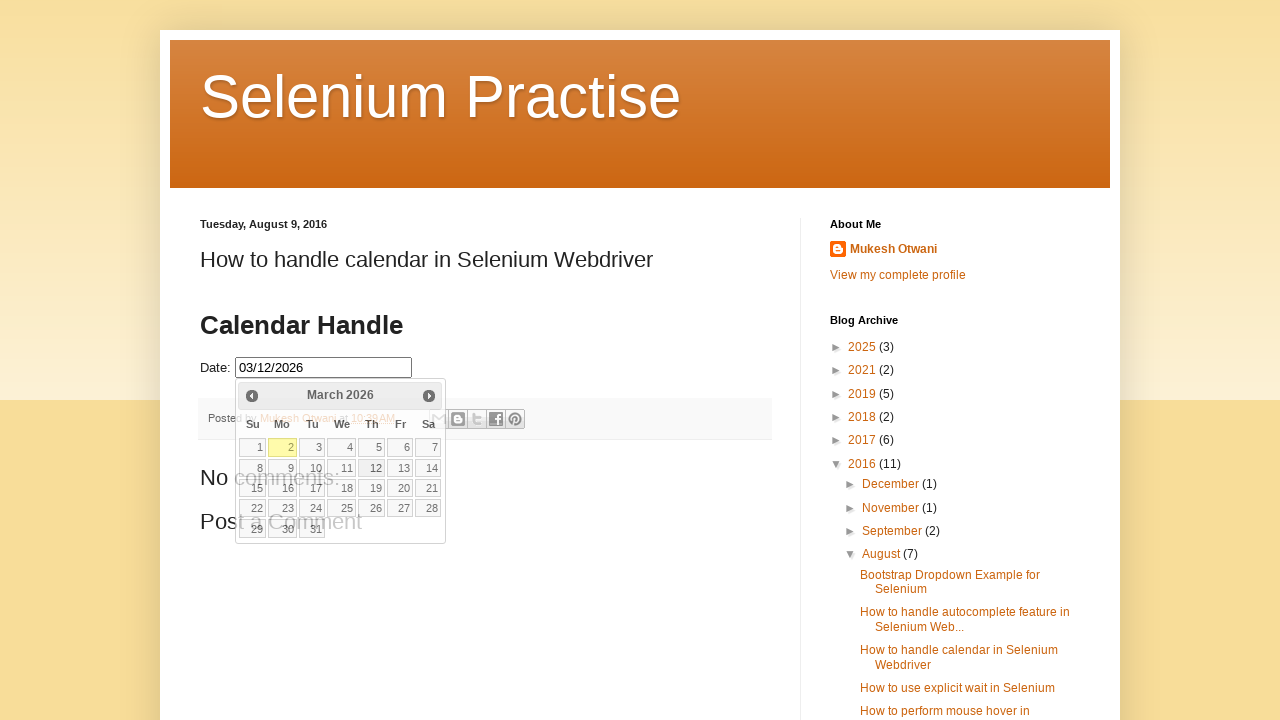

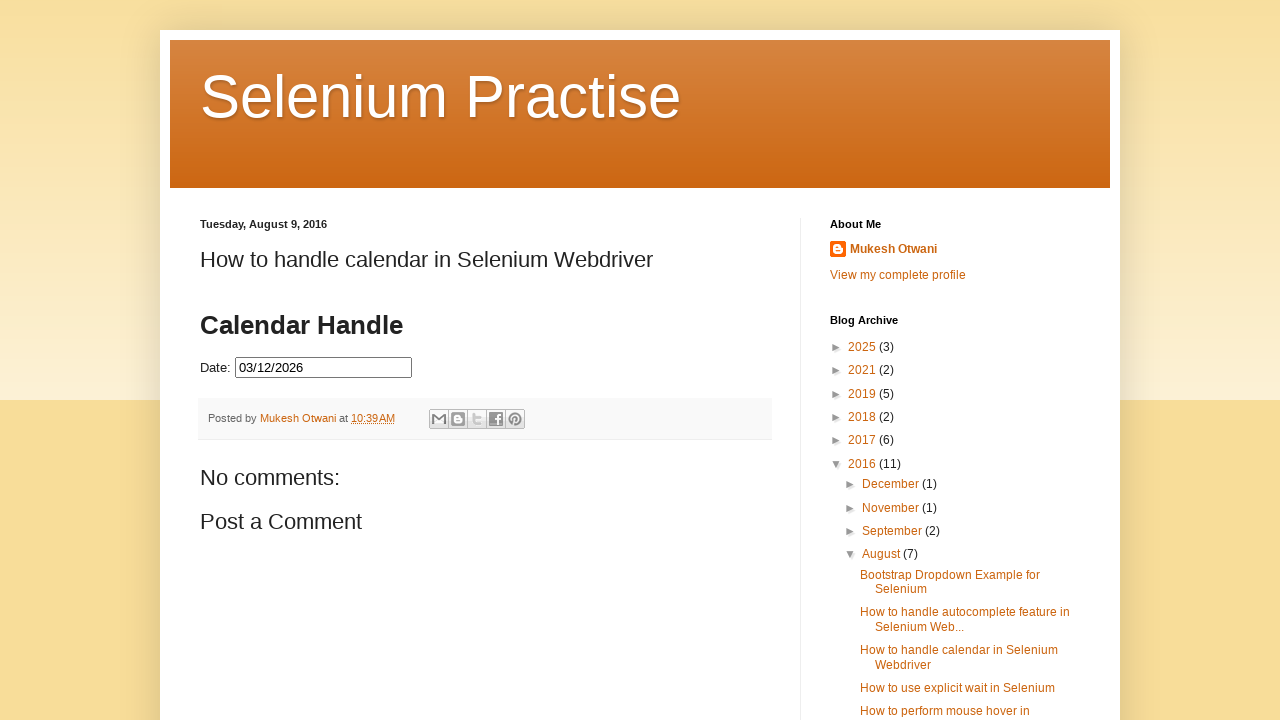